Tests the text box form by entering a different set of user data (Fish, fish@fish.com) and submitting the form.

Starting URL: https://demoqa.com/text-box

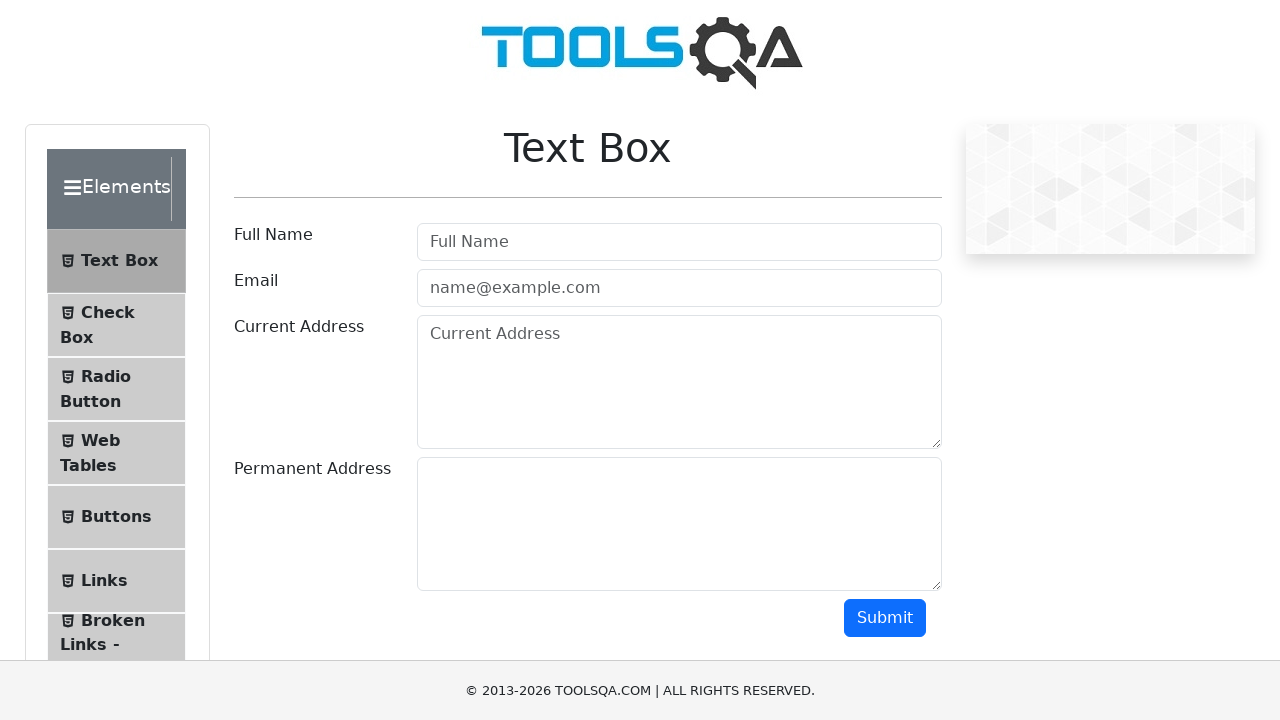

Filled full name field with 'Fish' on #userName
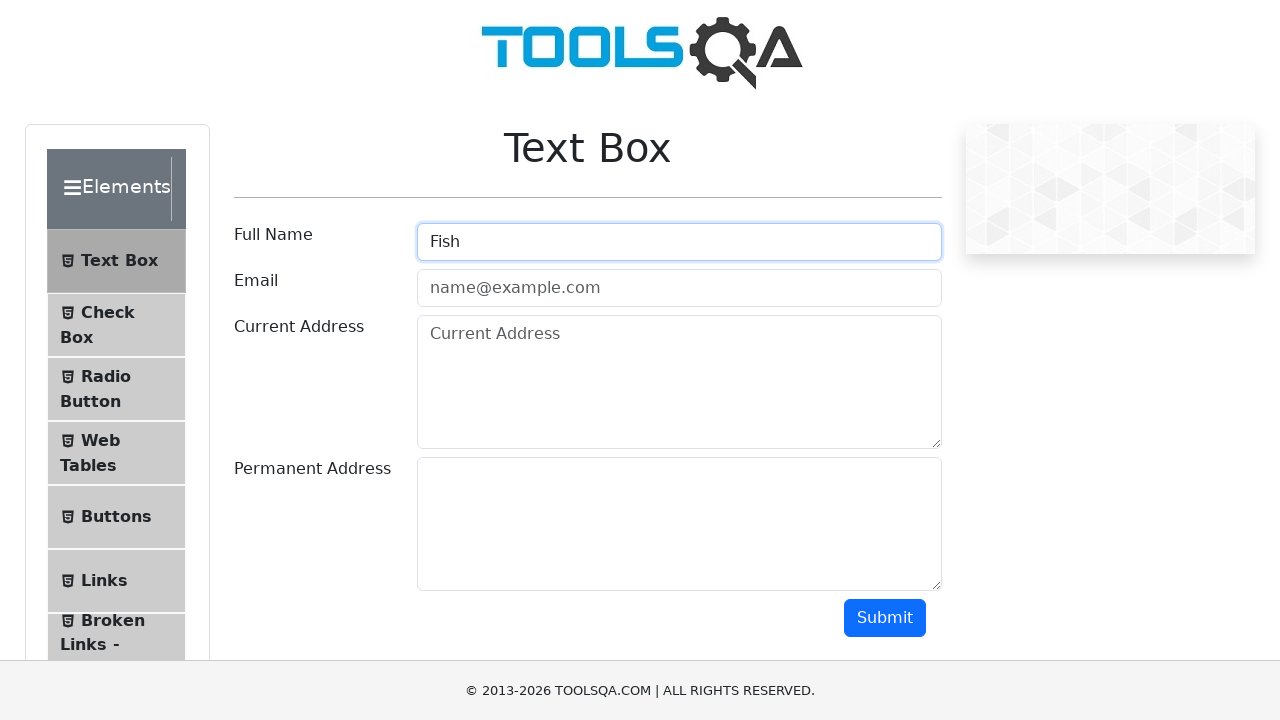

Filled email field with 'fish@fish.com' on #userEmail
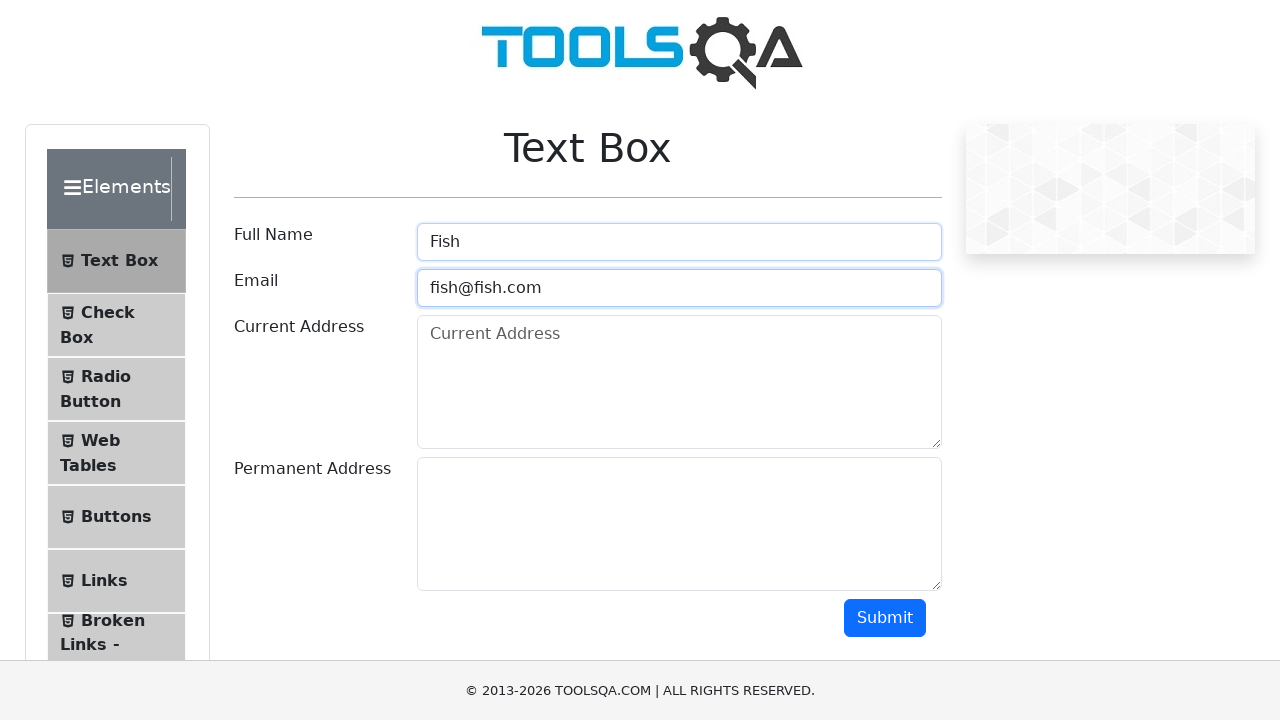

Filled current address field with 'cA' on #currentAddress
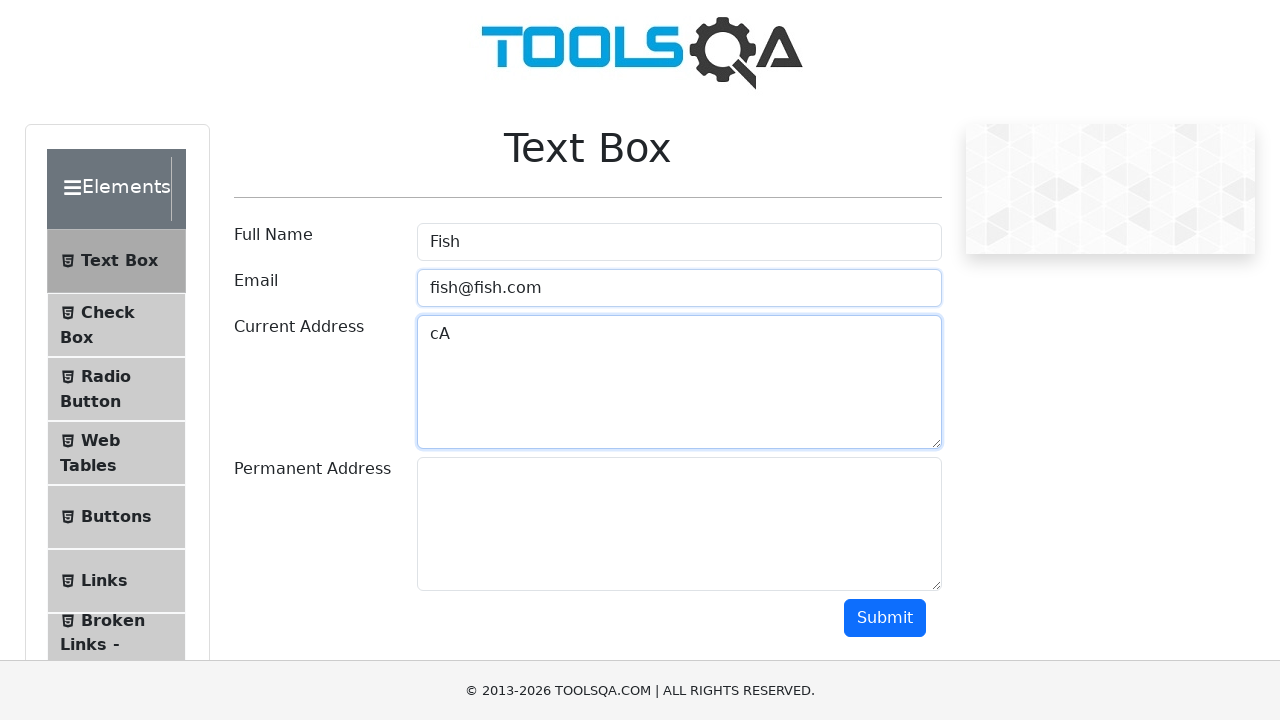

Filled permanent address field with 'pA' on #permanentAddress
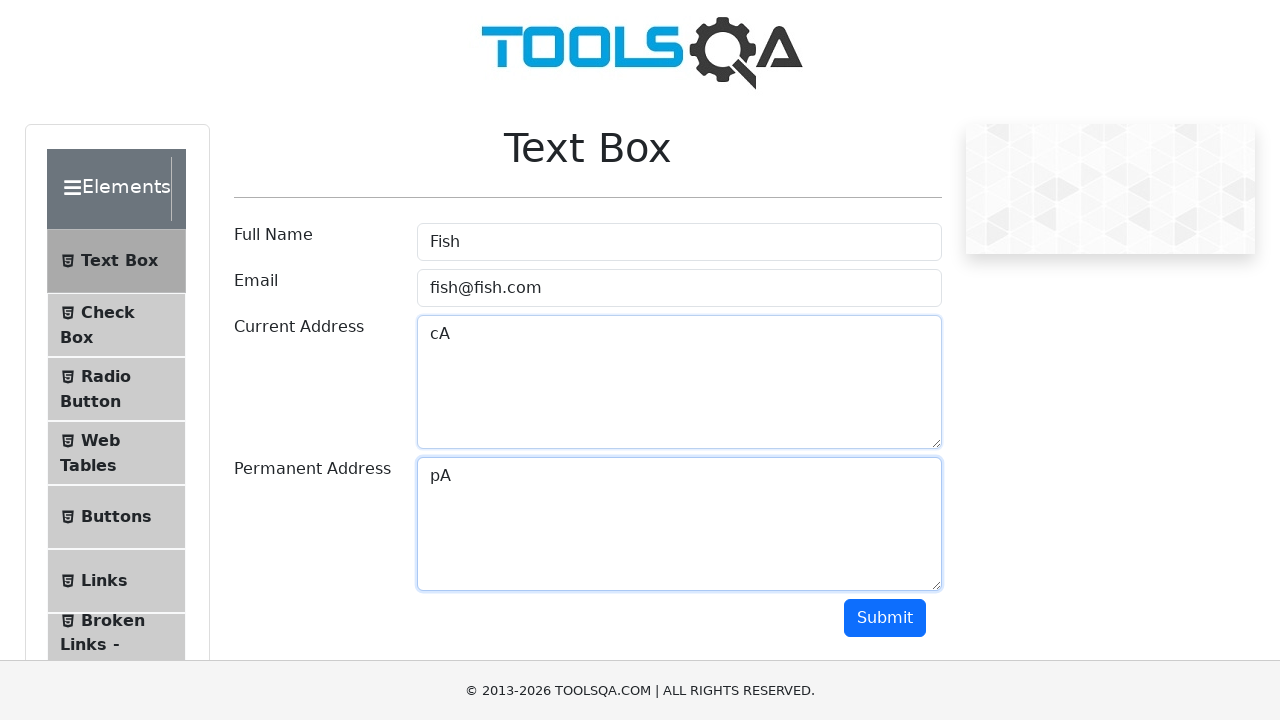

Clicked the submit button to submit the form at (885, 618) on #submit
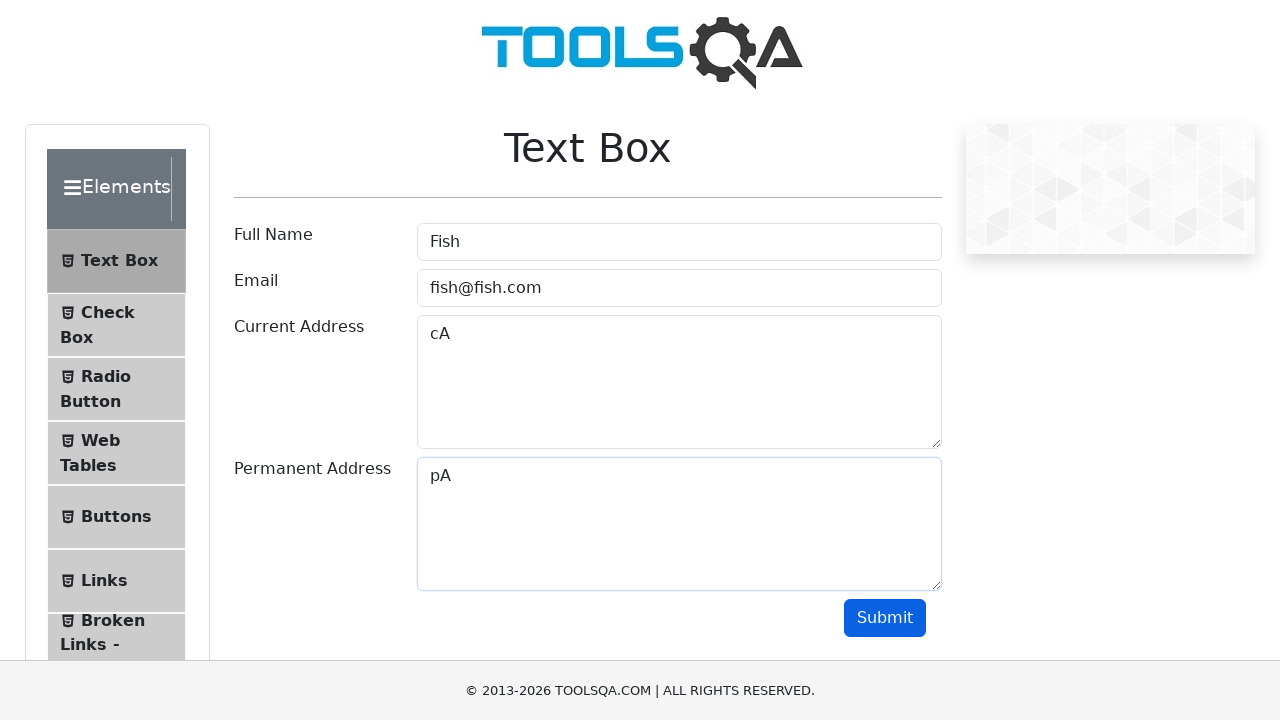

Form output appeared after submission
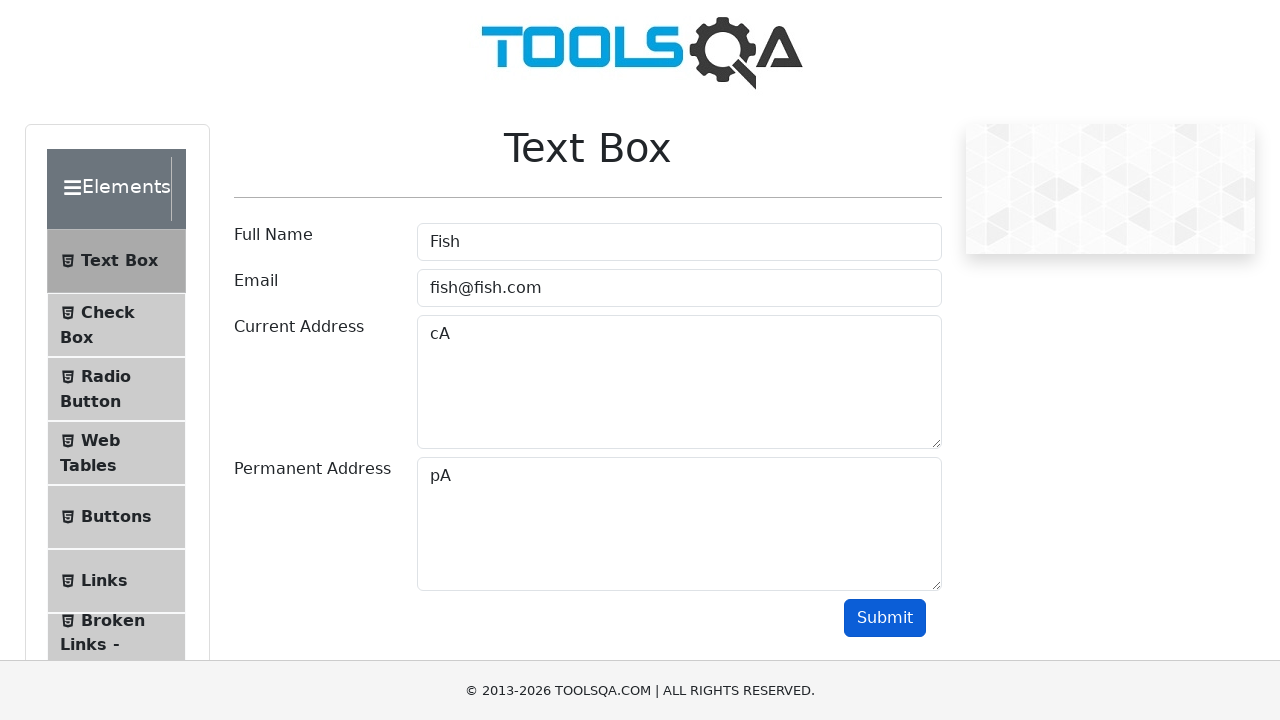

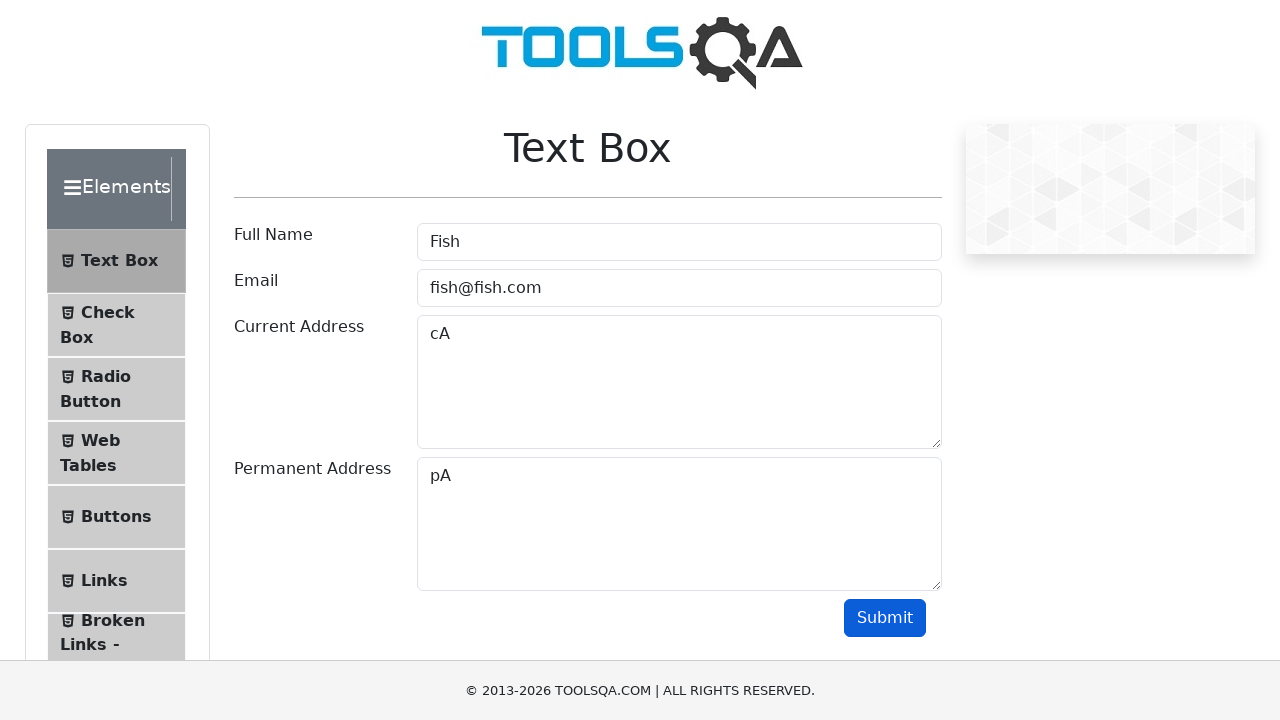